Navigates to a Bitcoin ticker website and verifies that the last trade price element is displayed on the page.

Starting URL: https://bitcointicker.co/

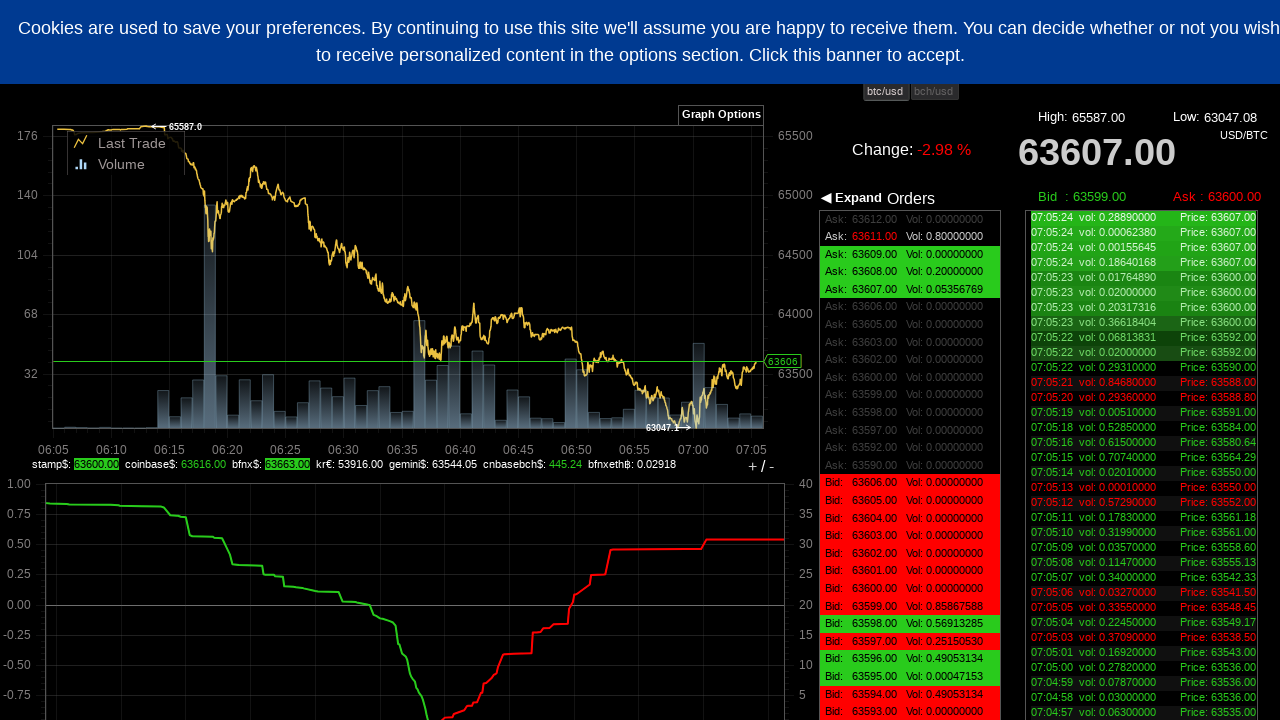

Waited for last trade price element (#lastTrade) to be present in DOM
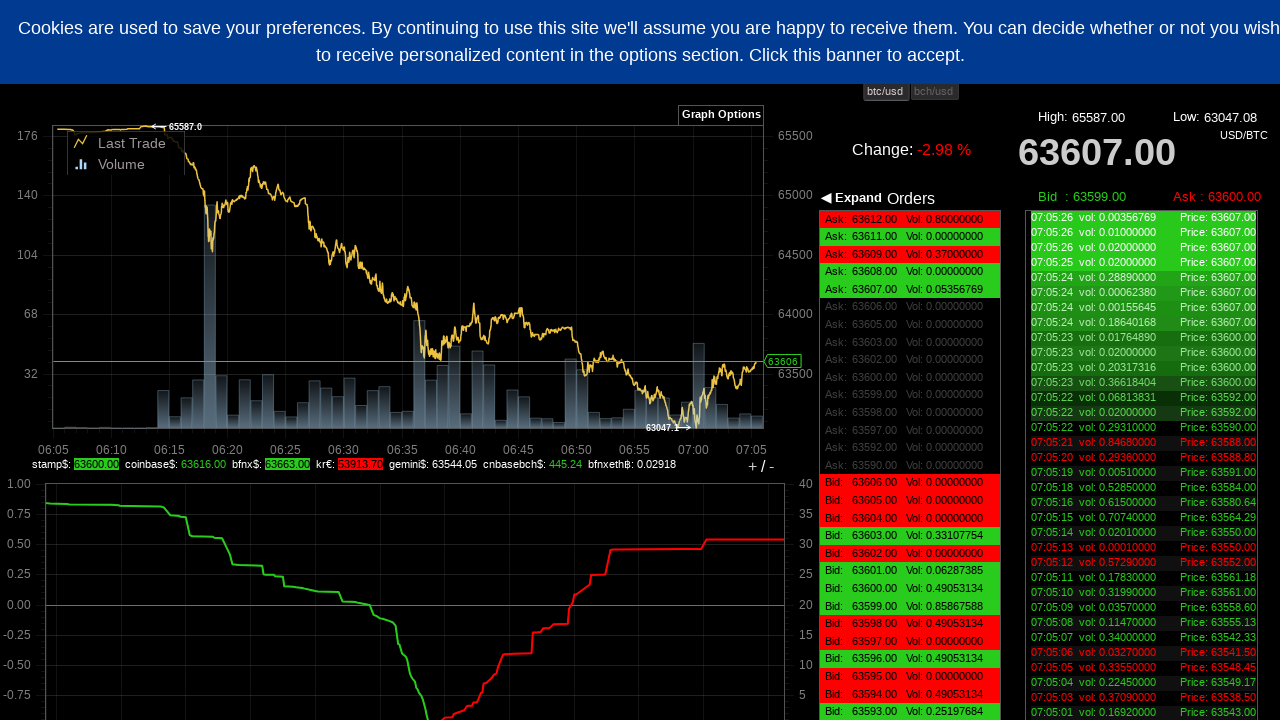

Located the last trade price element
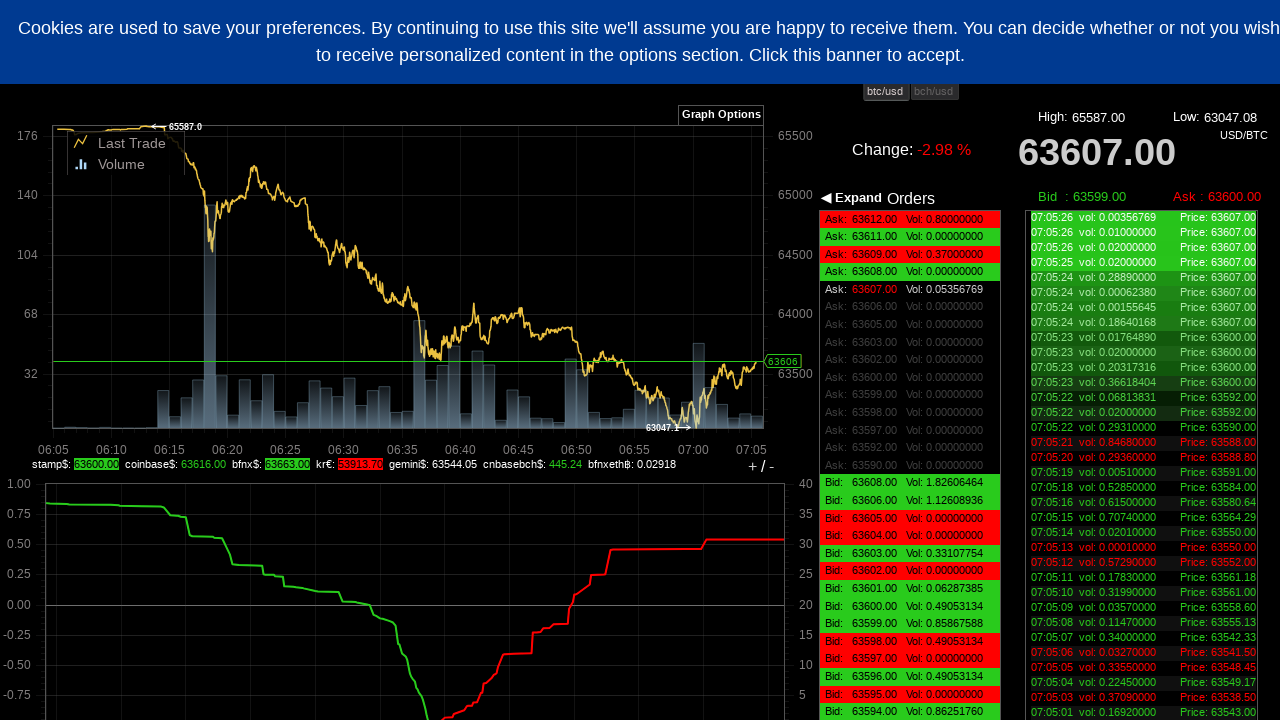

Verified last trade price element is visible on page
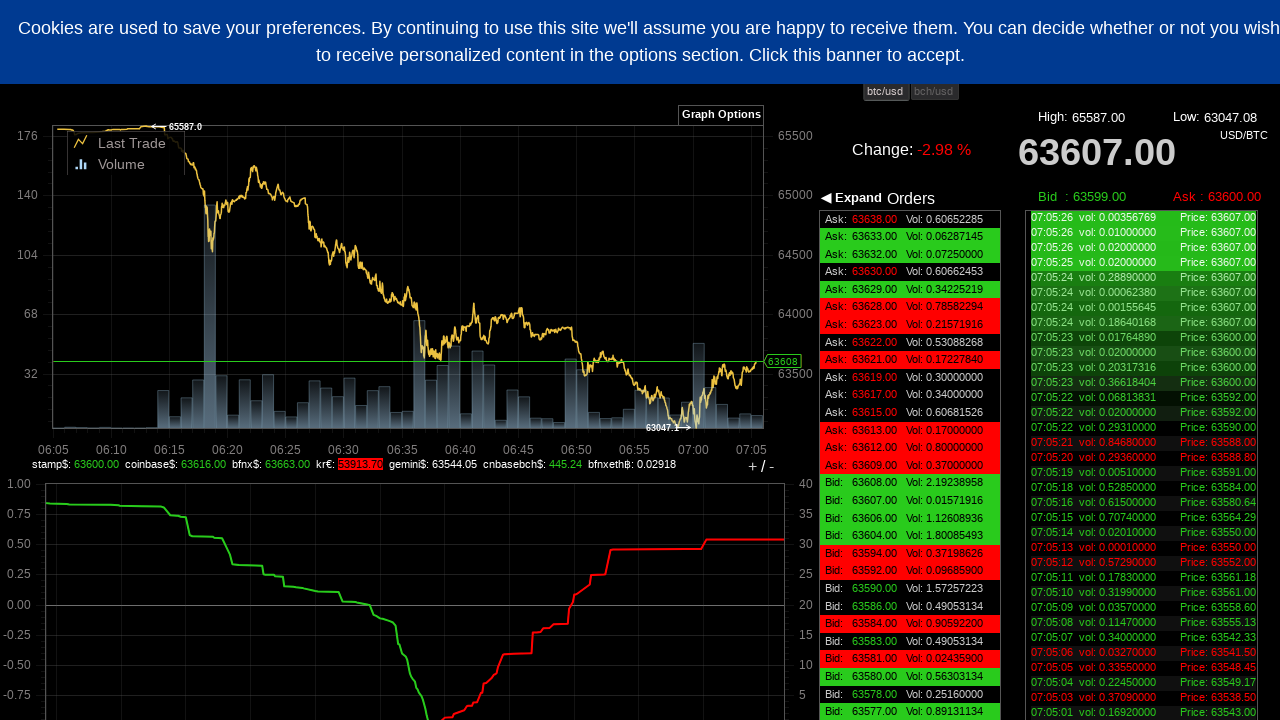

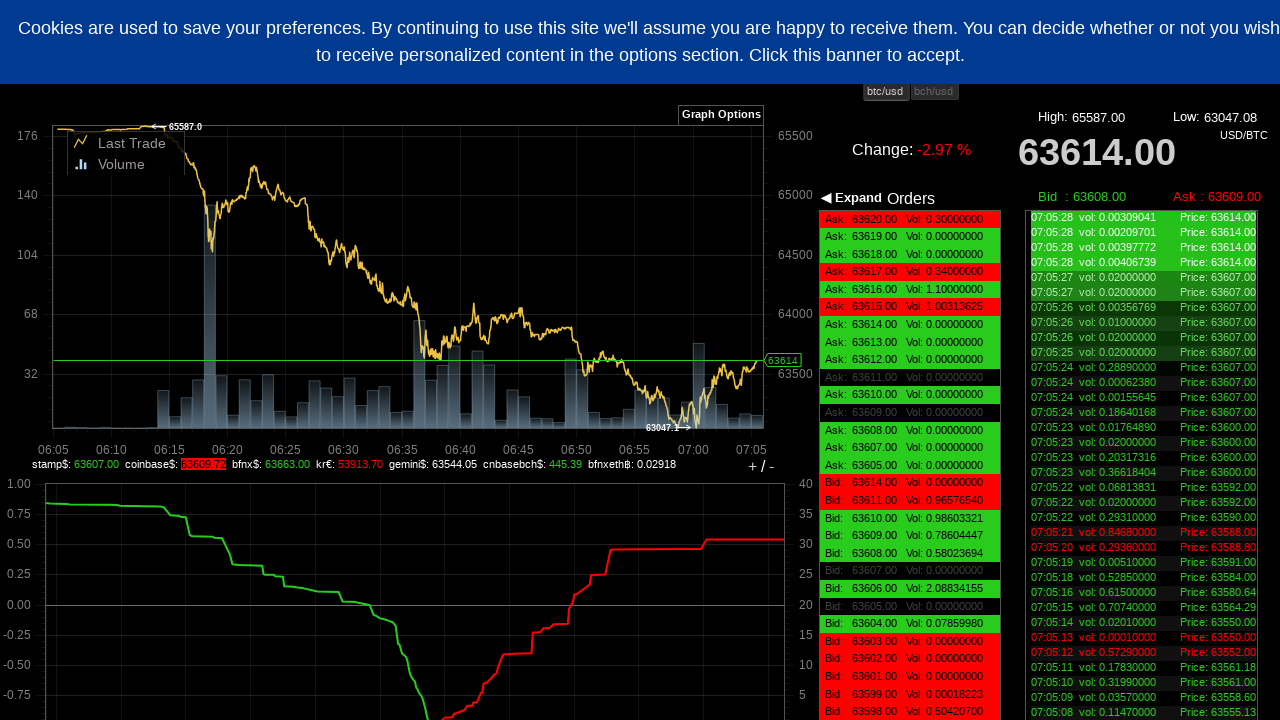